Tests drag and drop functionality on jQuery UI demo page by dragging an element from source to destination

Starting URL: https://jqueryui.com/droppable/

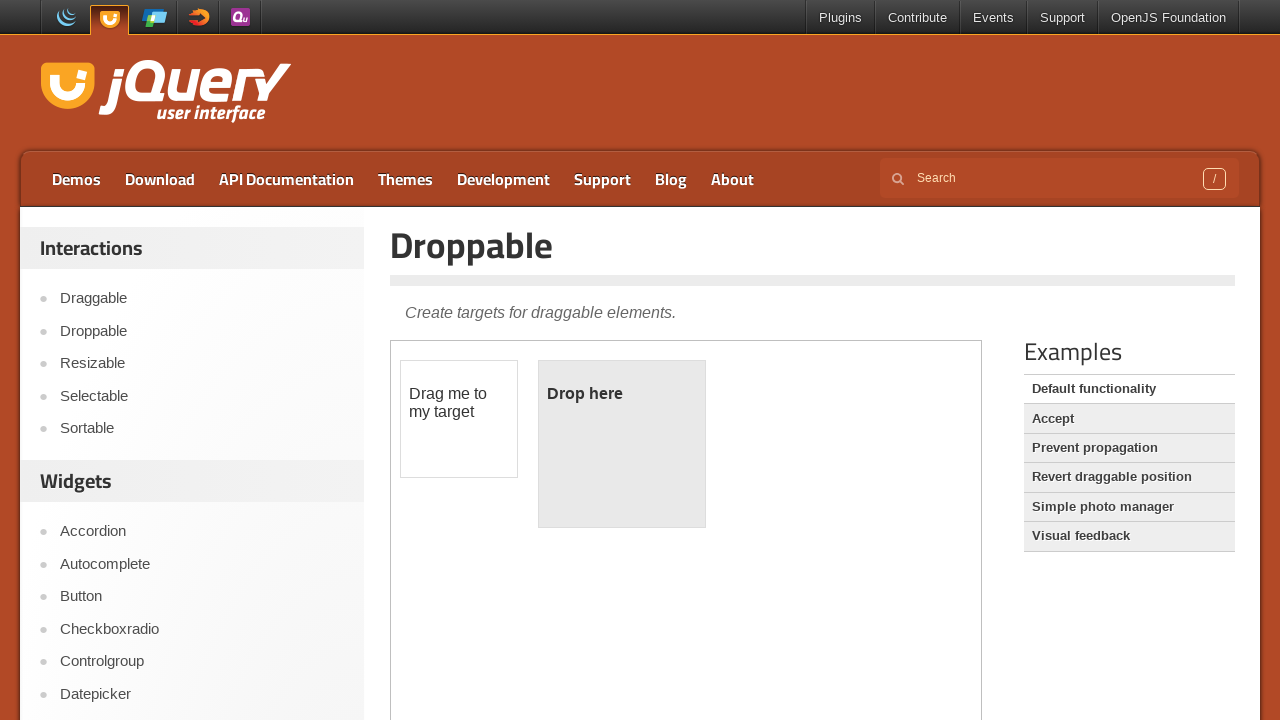

Located the iframe containing the drag-drop demo
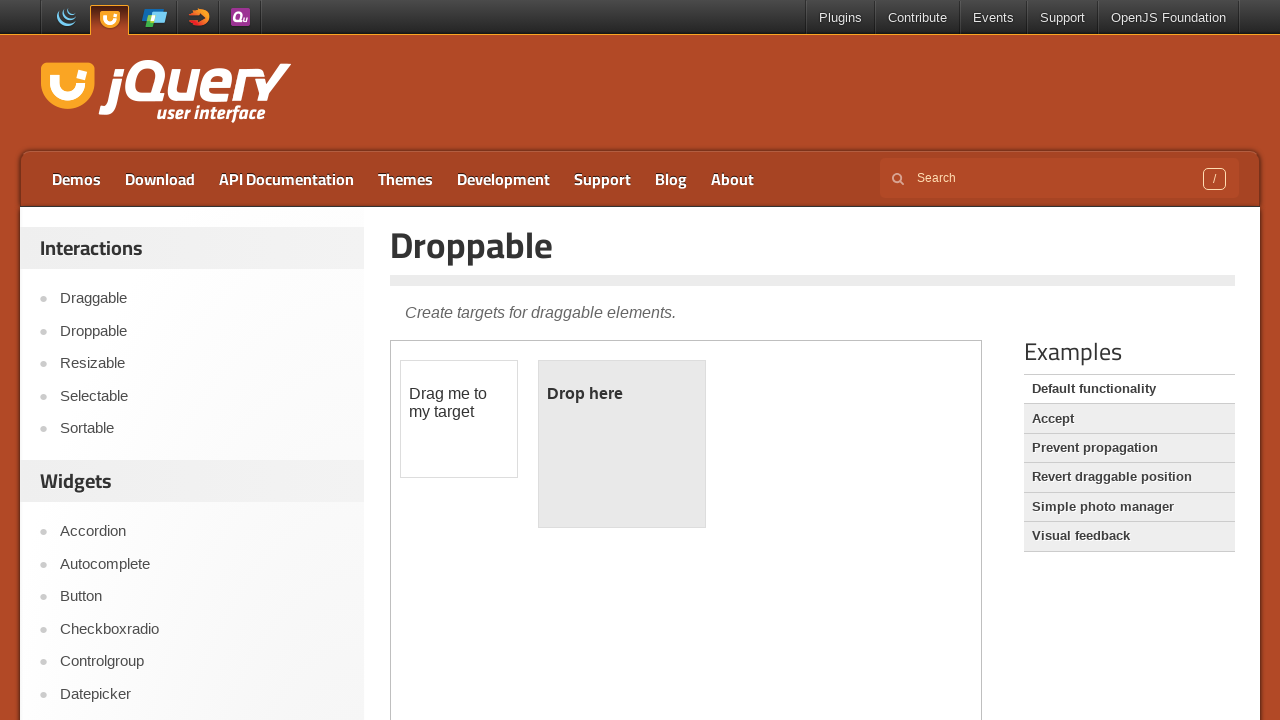

Located the draggable source element
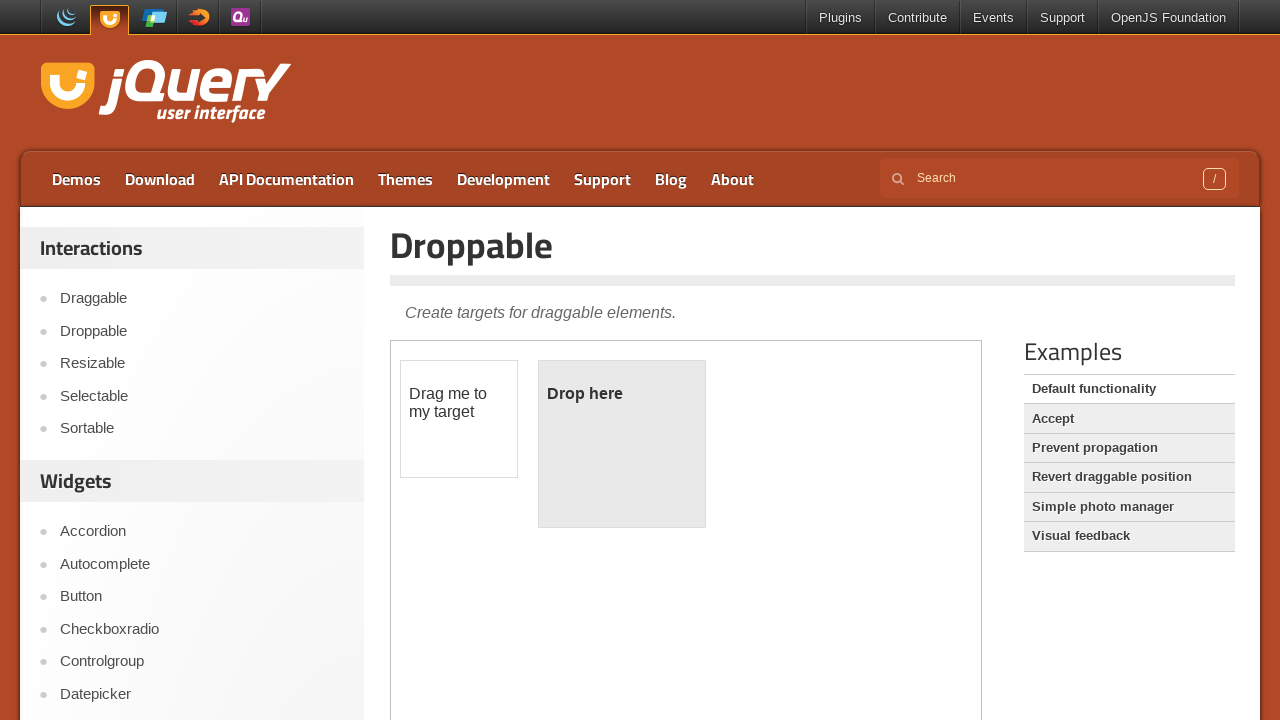

Located the droppable destination element
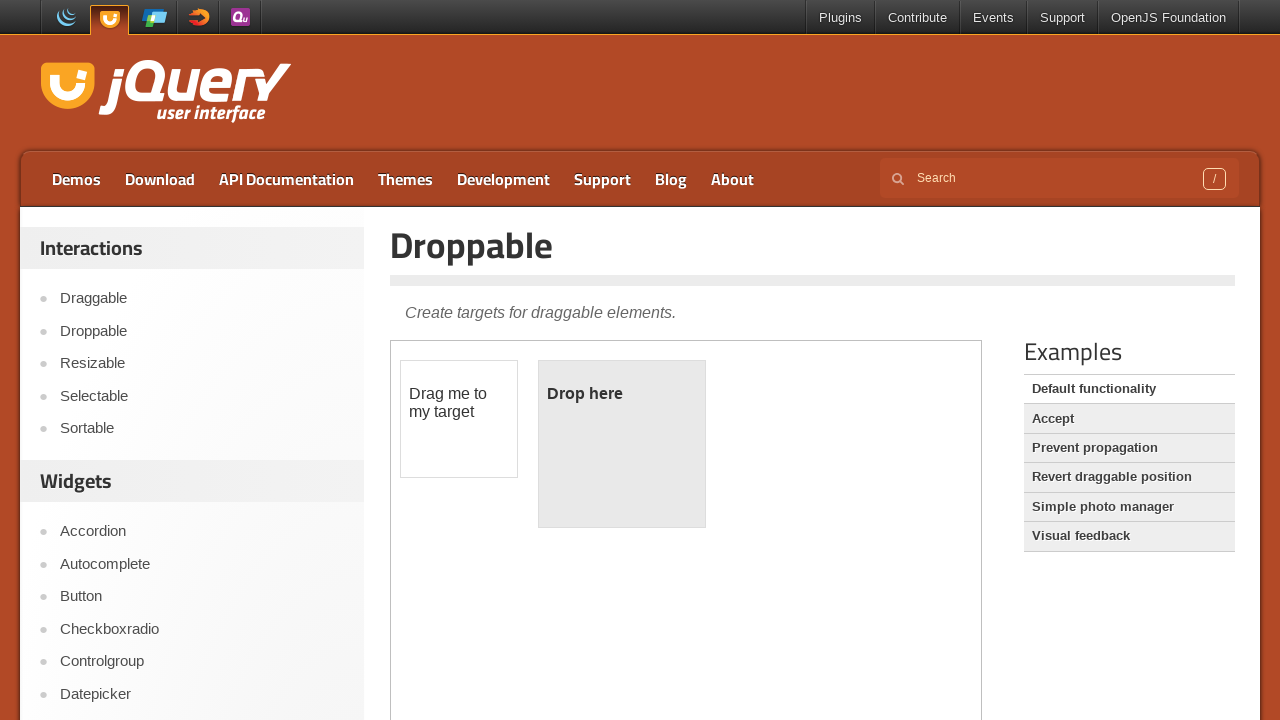

Dragged element from source to destination at (622, 444)
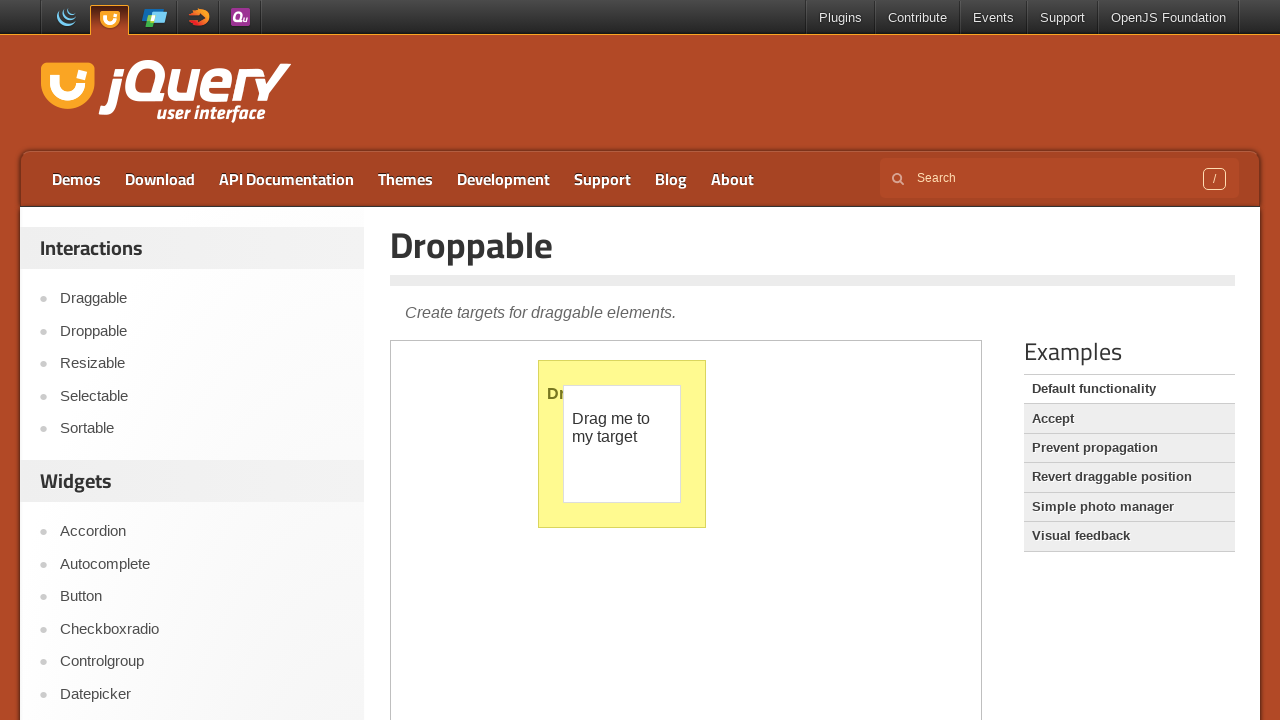

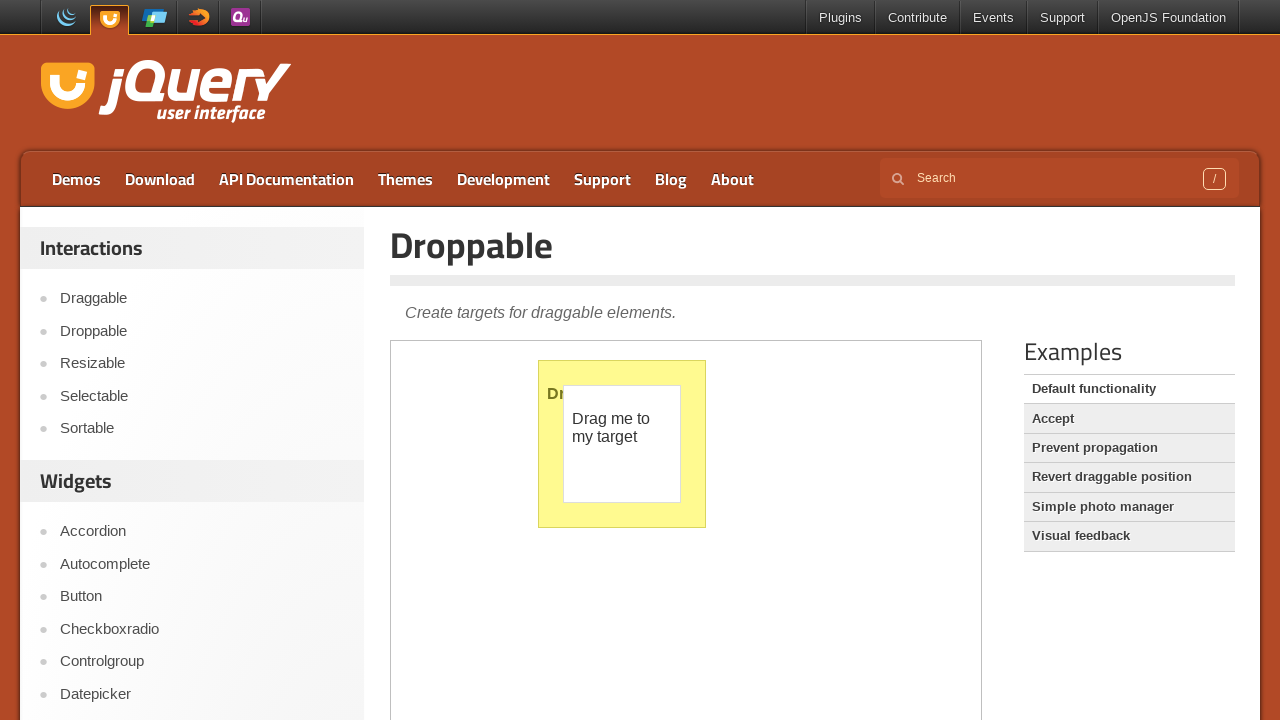